Tests dropdown selection by finding all option elements and clicking the one with matching text, then verifying the selection was made correctly.

Starting URL: http://the-internet.herokuapp.com/dropdown

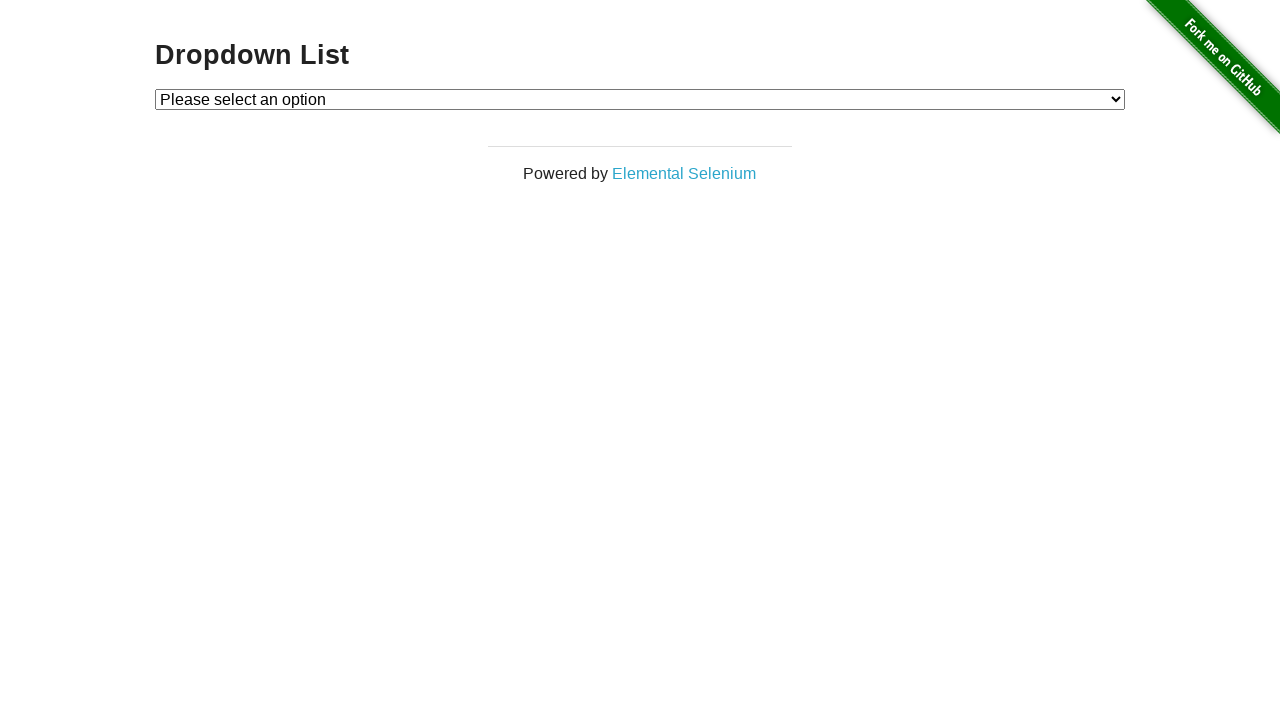

Selected 'Option 1' from dropdown on #dropdown
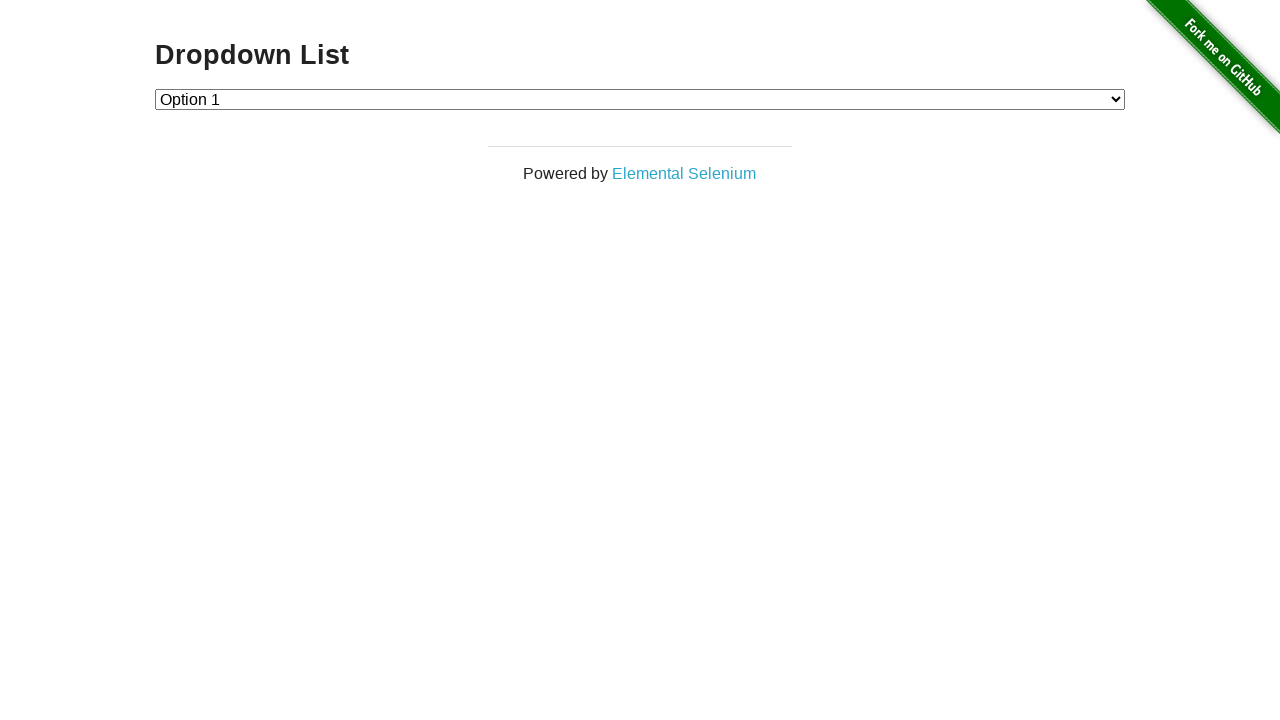

Retrieved selected dropdown value
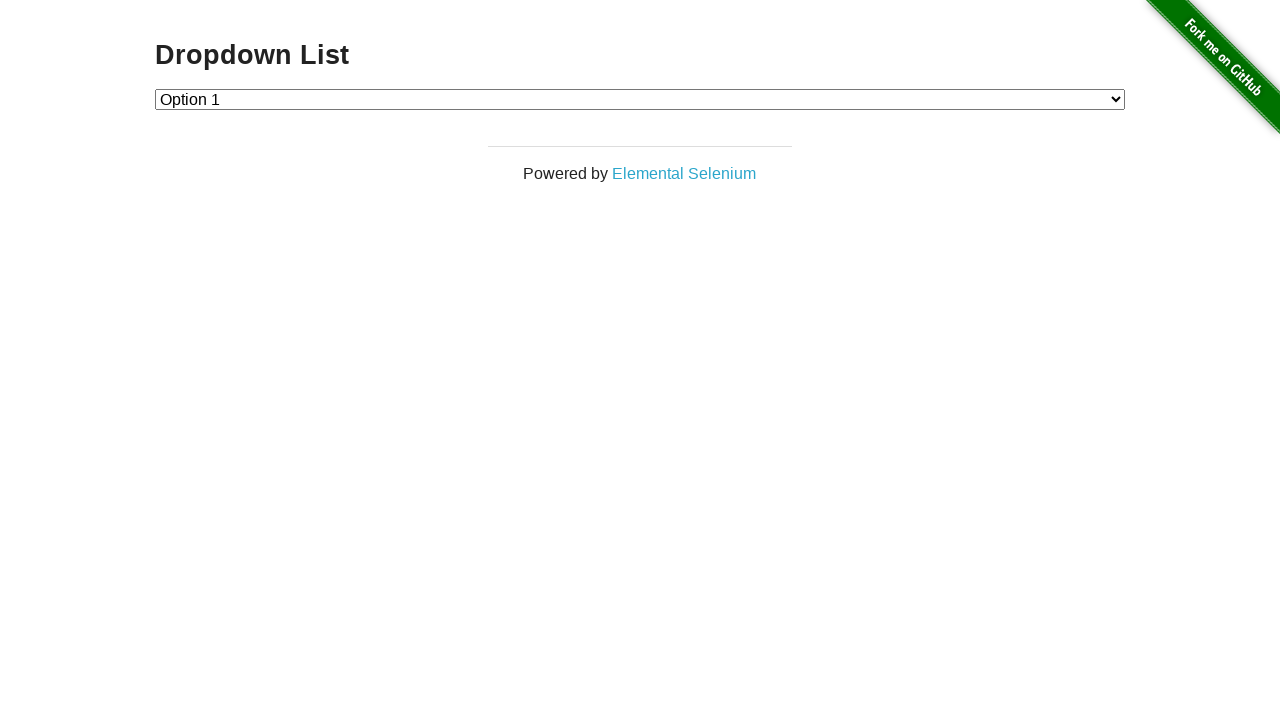

Verified dropdown selection: value is '1'
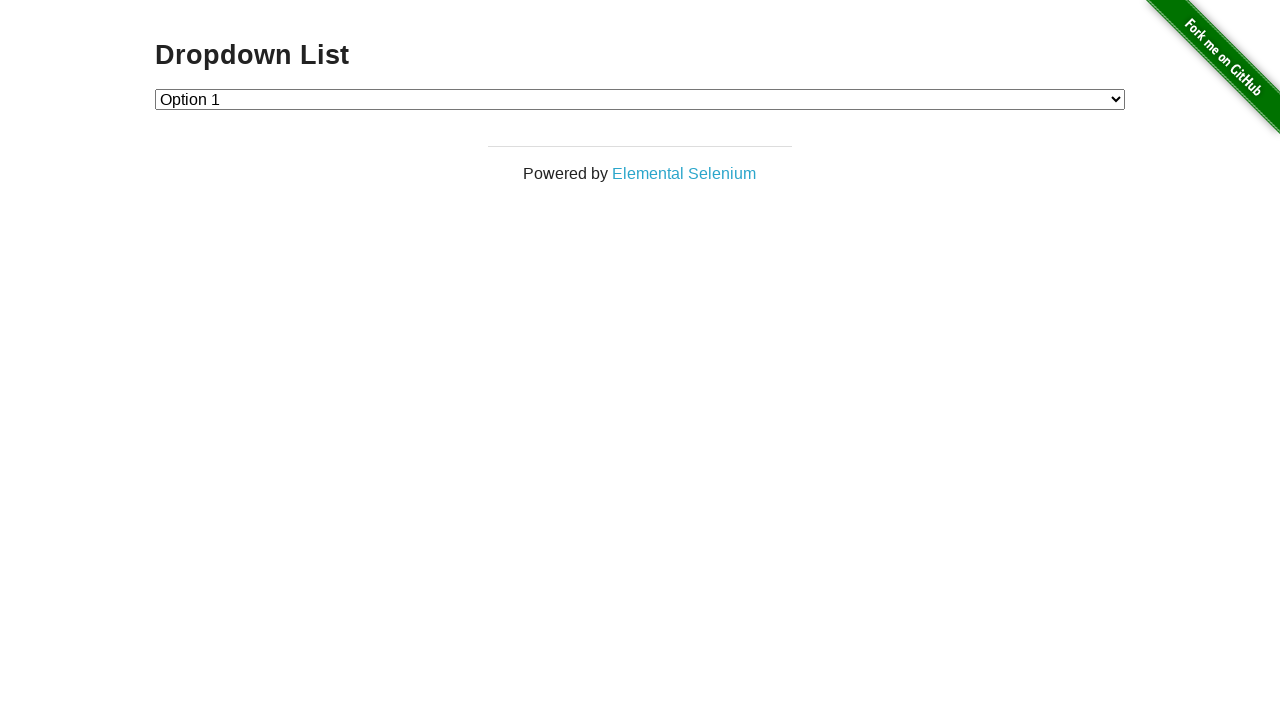

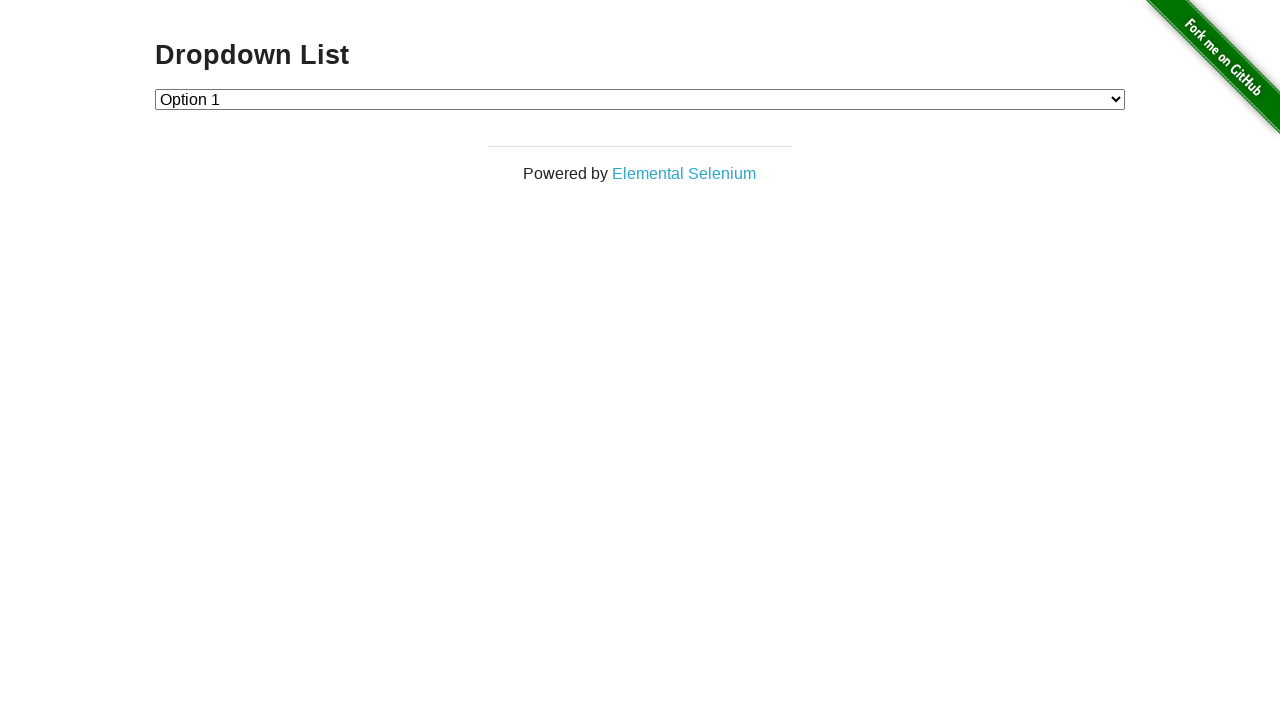